Navigates to vtiger CRM demo page and clicks the submit button on the form without filling any fields

Starting URL: https://demo.vtiger.com/vtigercrm/index.php

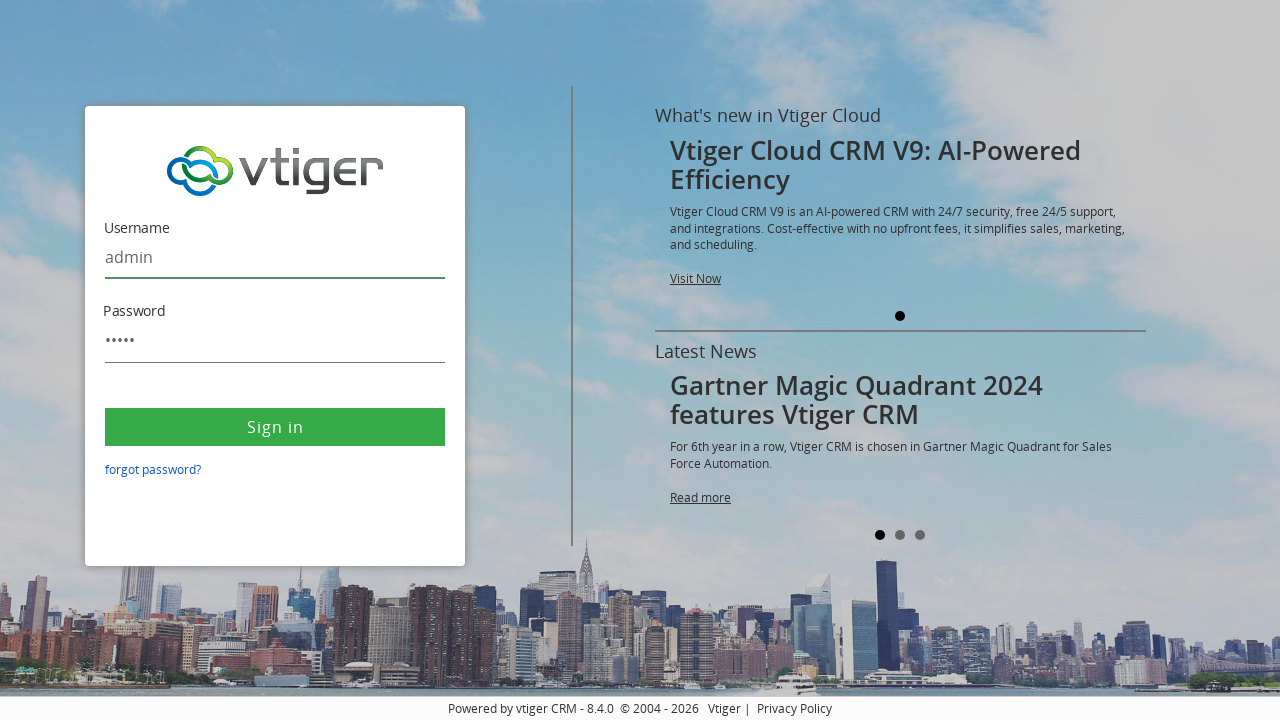

Navigated to vtiger CRM demo page
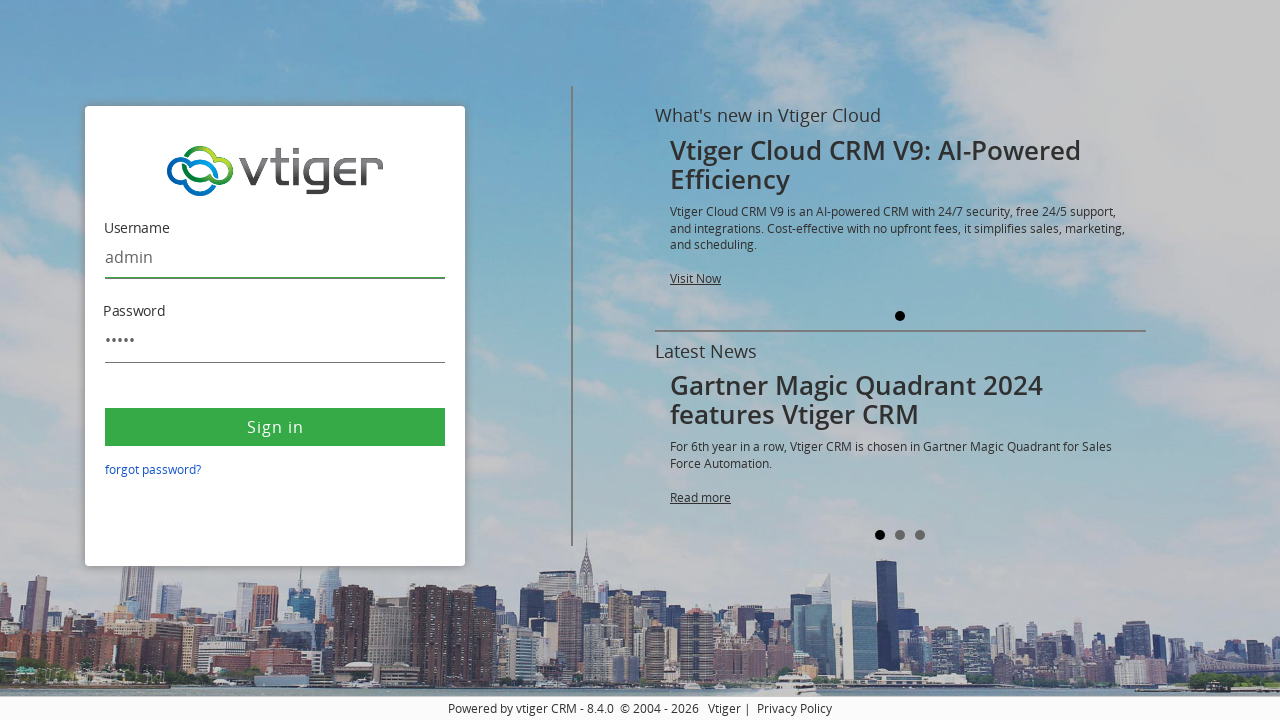

Clicked submit button on form without filling any fields at (275, 427) on button[type='submit']
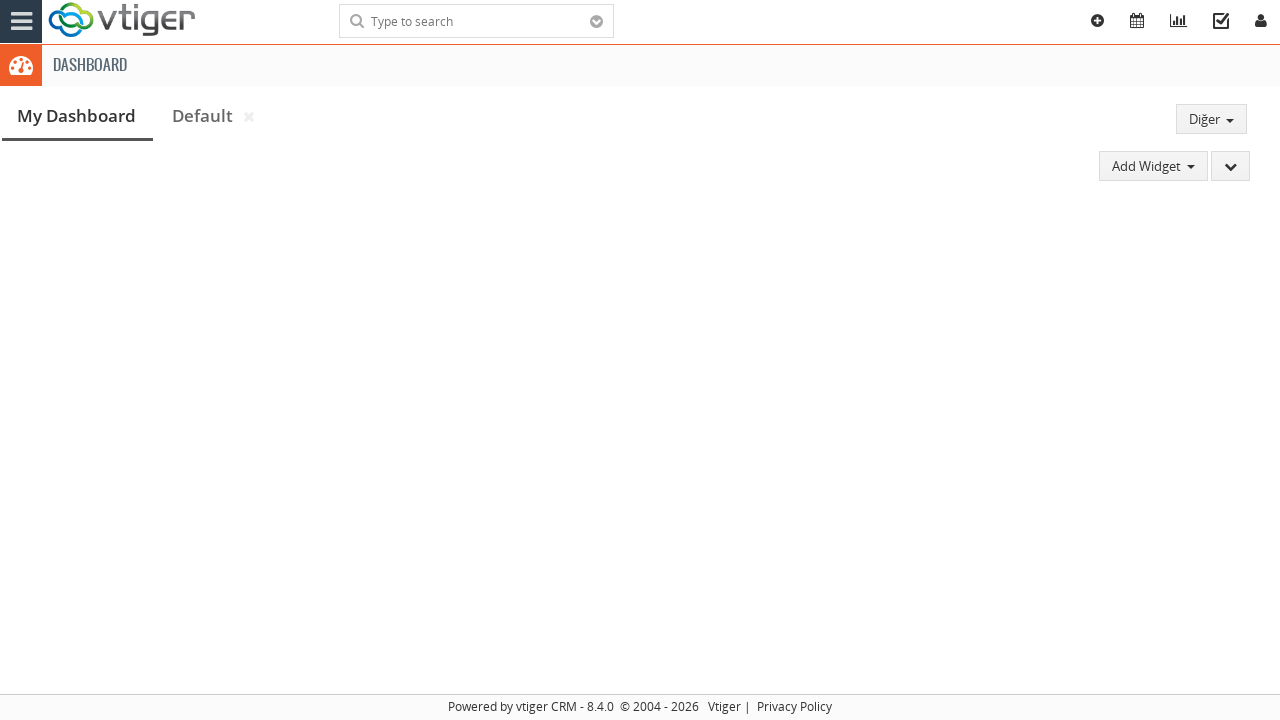

Waited 1 second for response
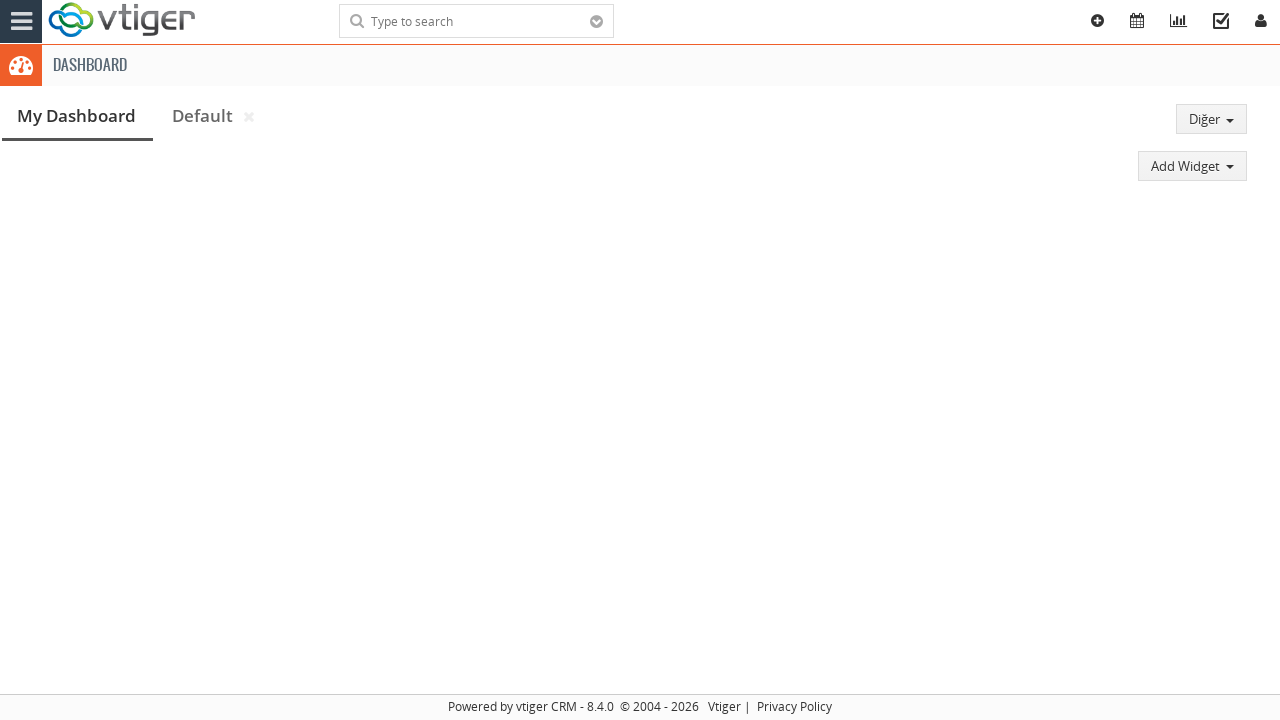

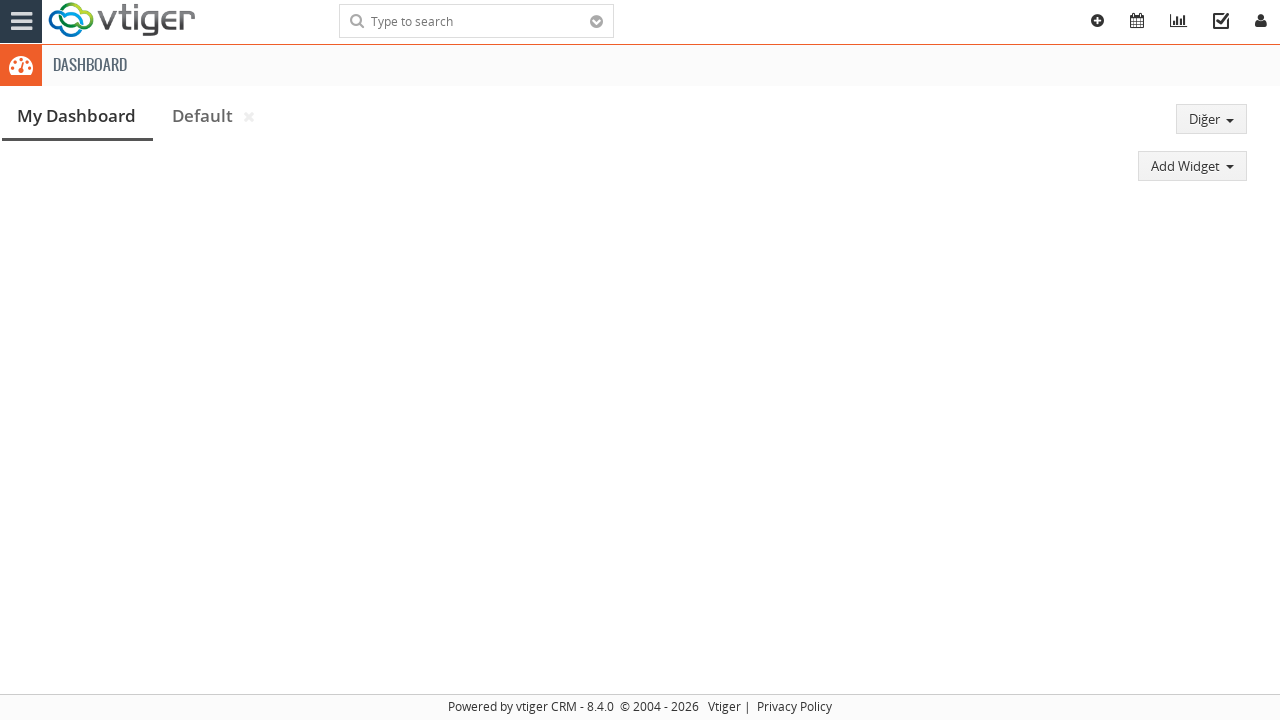